Tests a dropdown selection form by calculating the sum of two displayed numbers and selecting the result from a dropdown menu

Starting URL: http://suninjuly.github.io/selects1.html

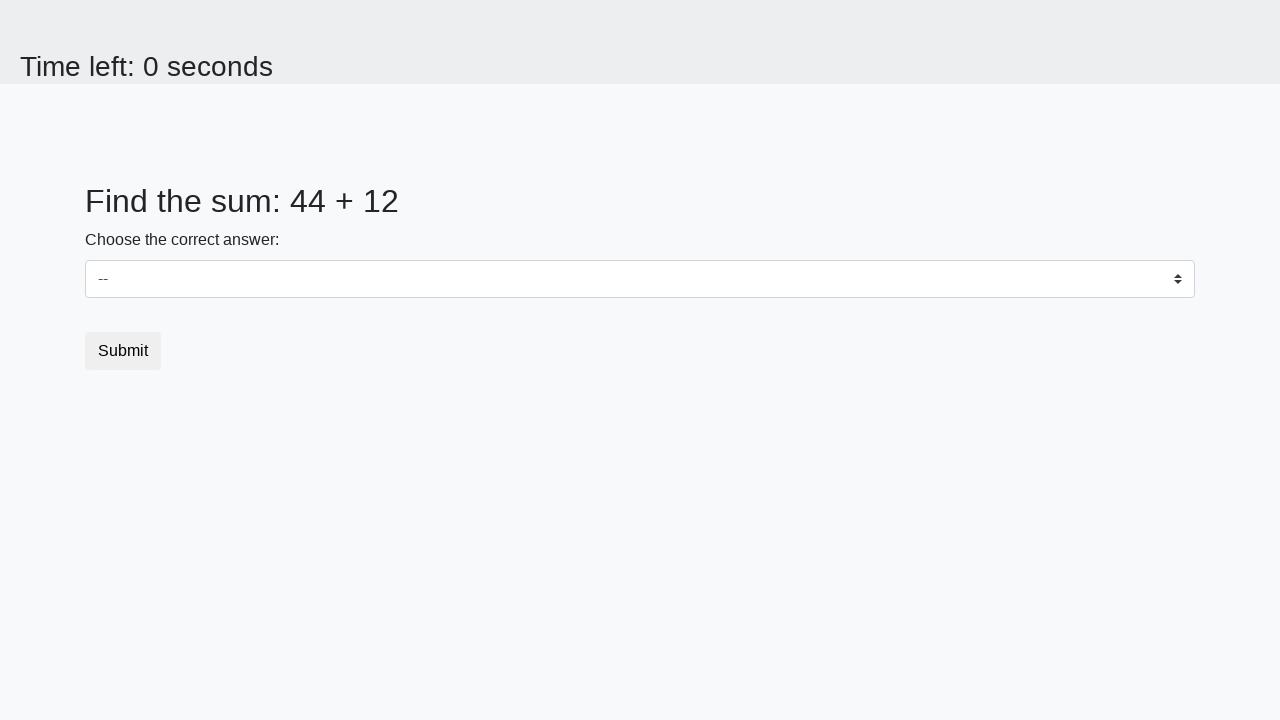

Retrieved first number from #num1
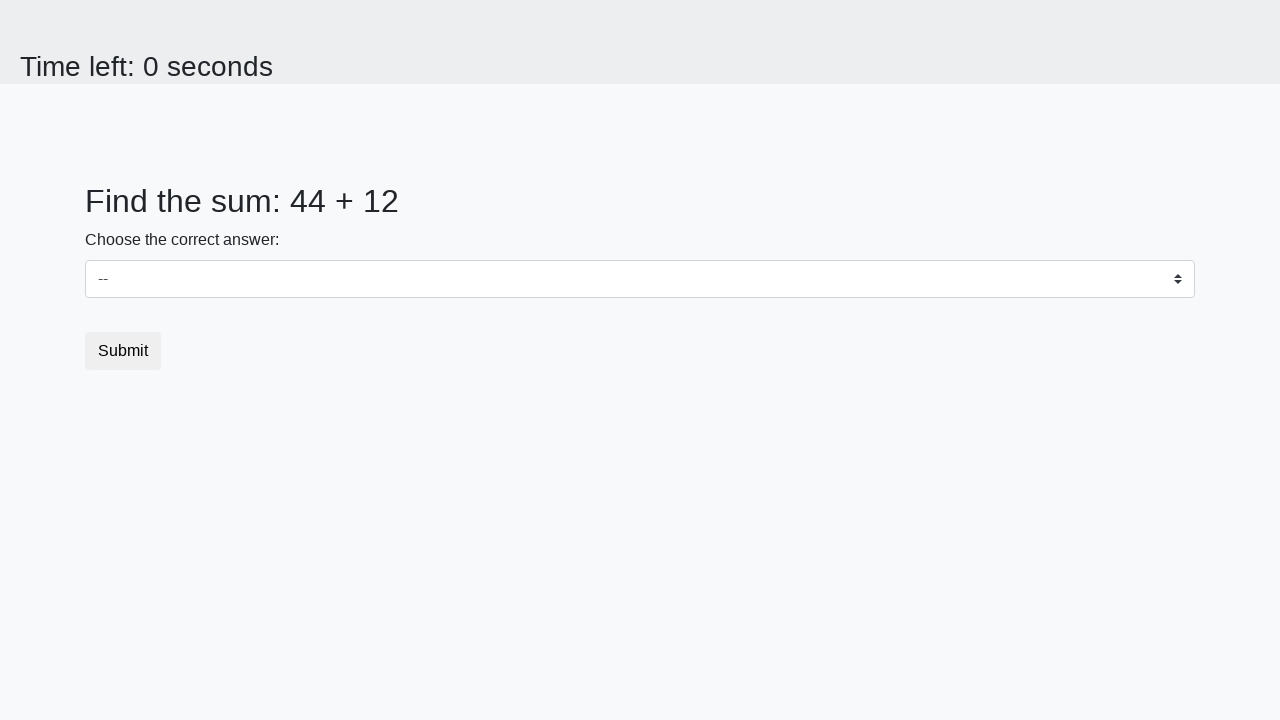

Retrieved second number from #num2
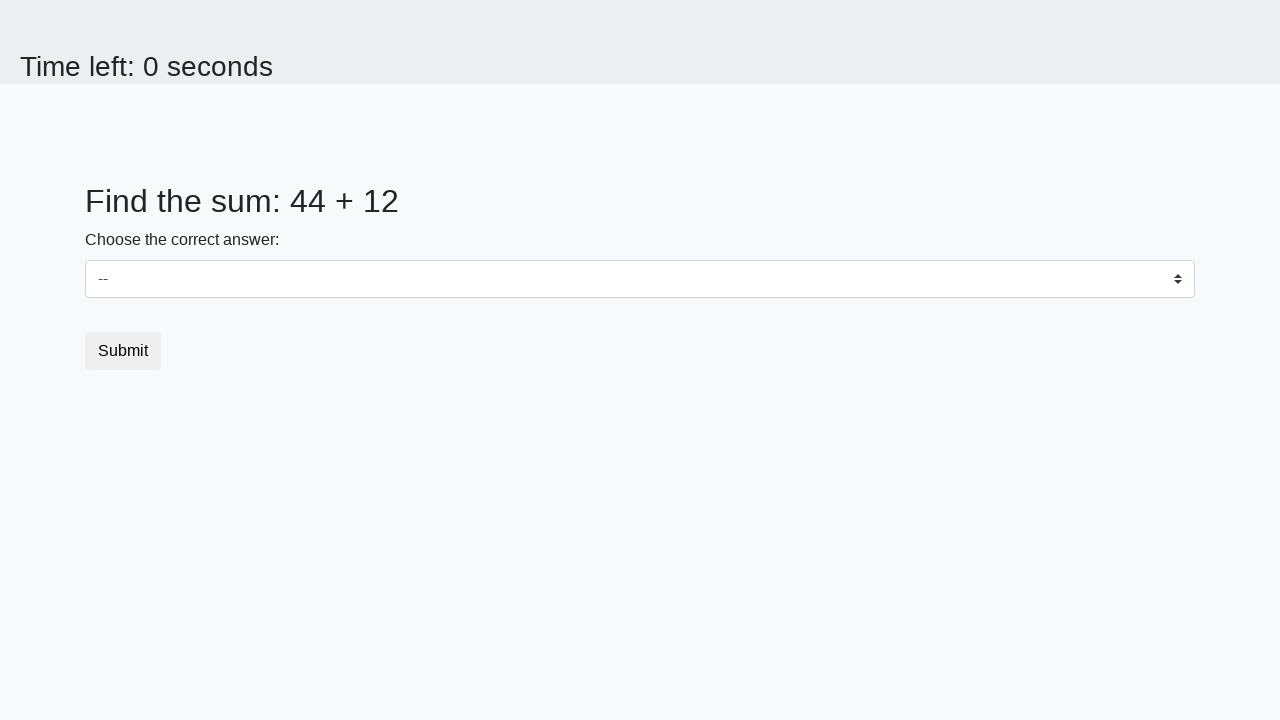

Calculated sum of 44 + 12 = 56
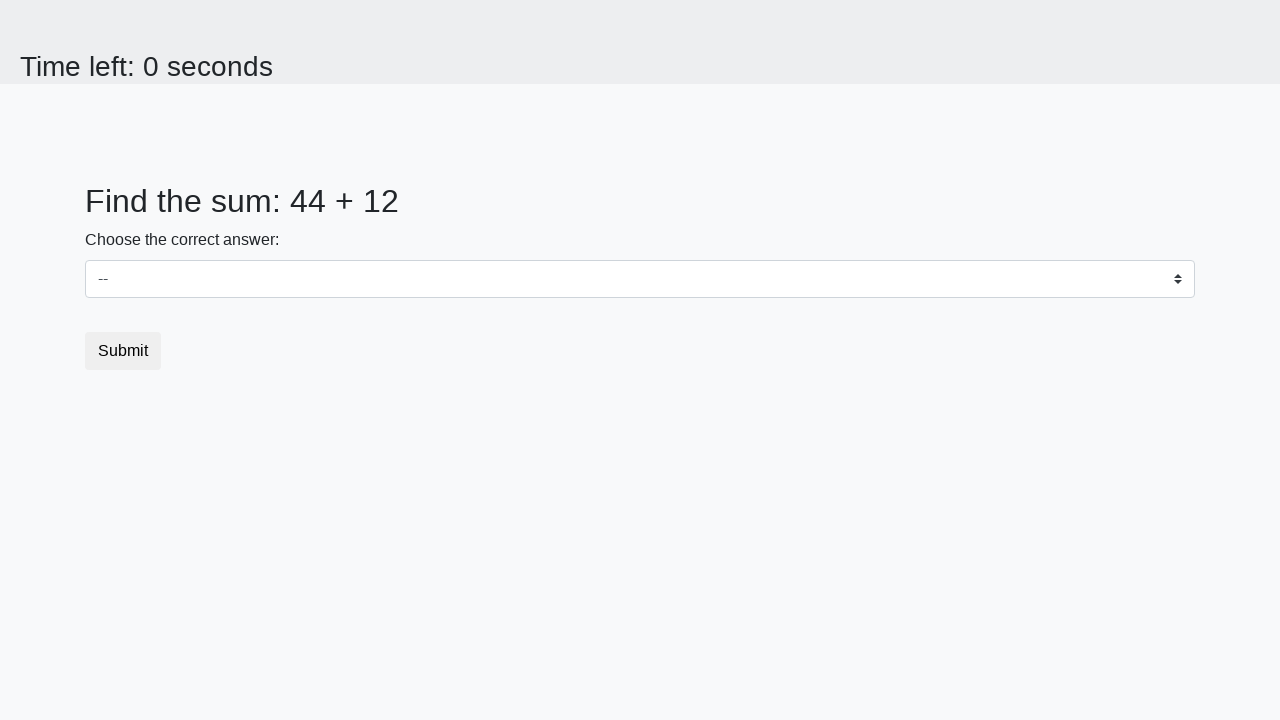

Selected 56 from dropdown menu on #dropdown
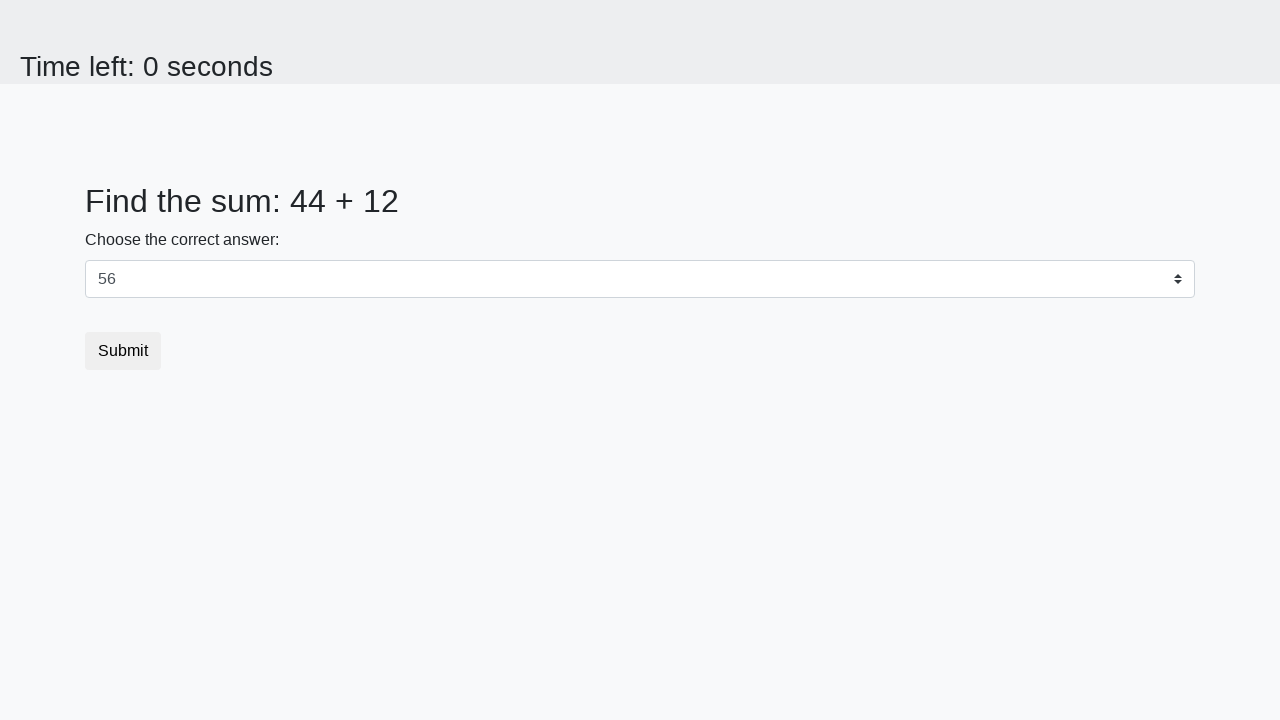

Clicked submit button at (123, 351) on .btn
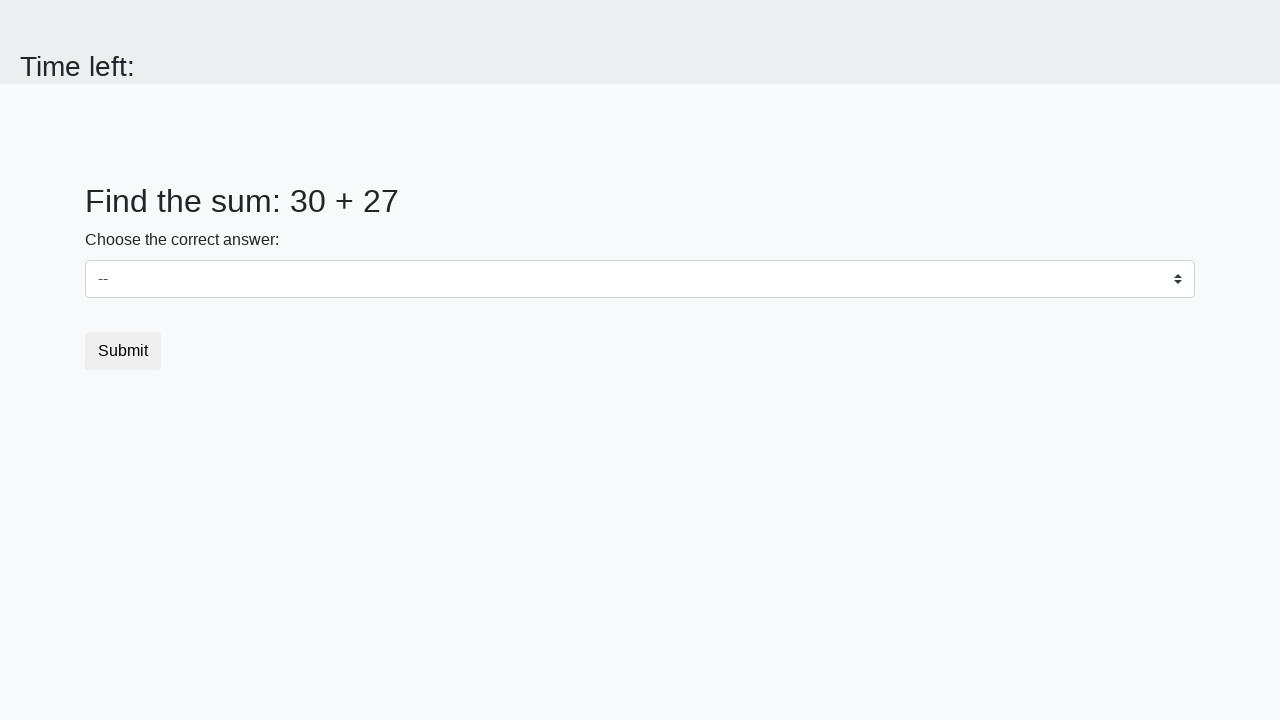

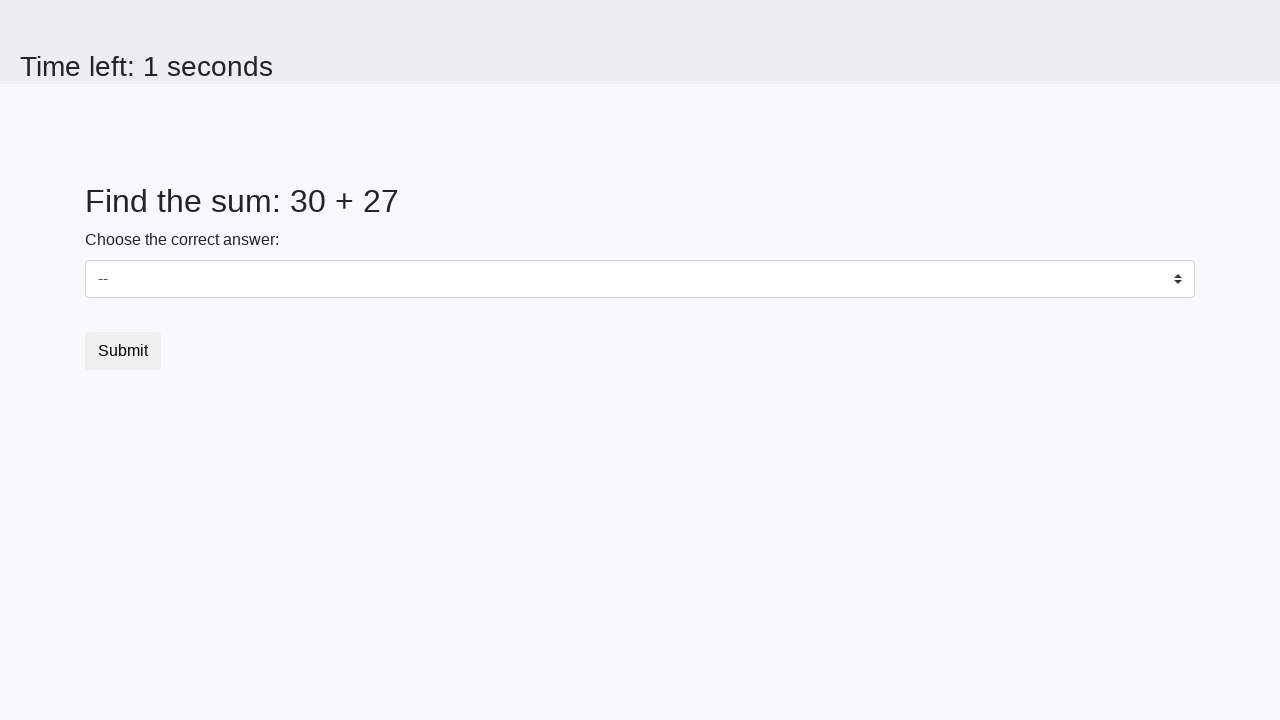